Tests basic click functionality with shift modifier on the hero banner button wrapper element

Starting URL: https://www.opencolleges.edu.au/

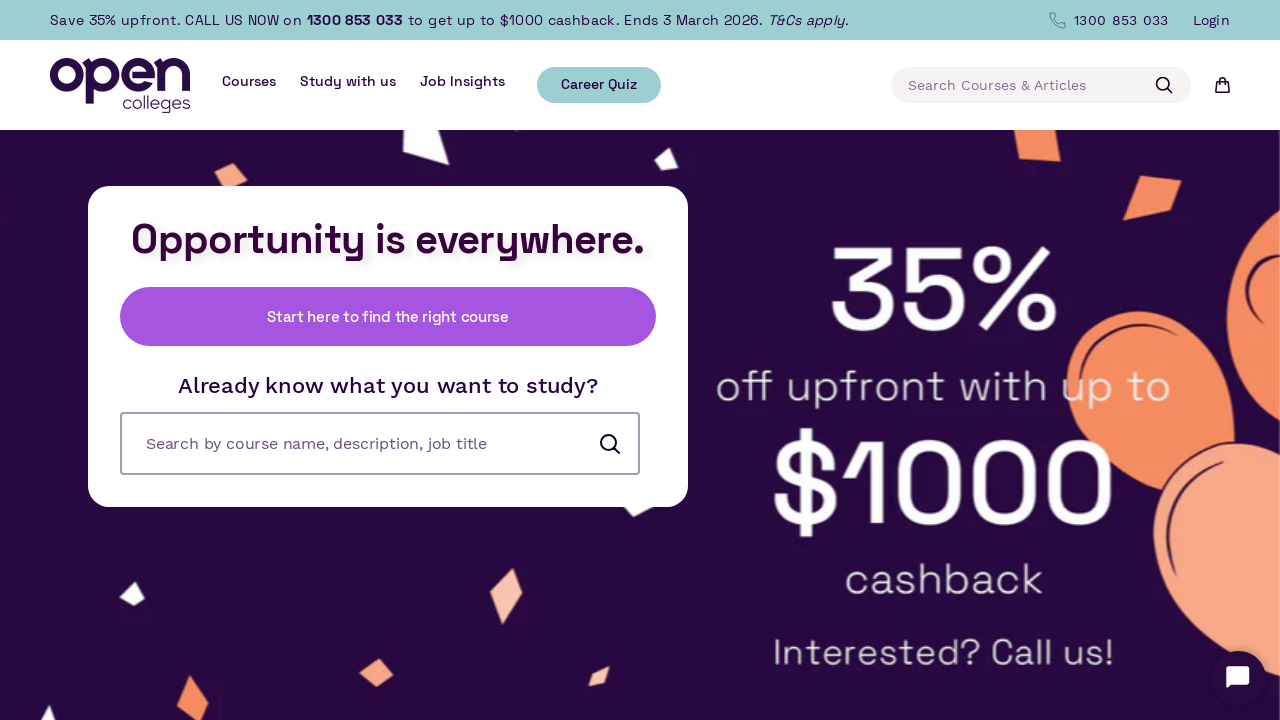

Navigated to Open Colleges homepage
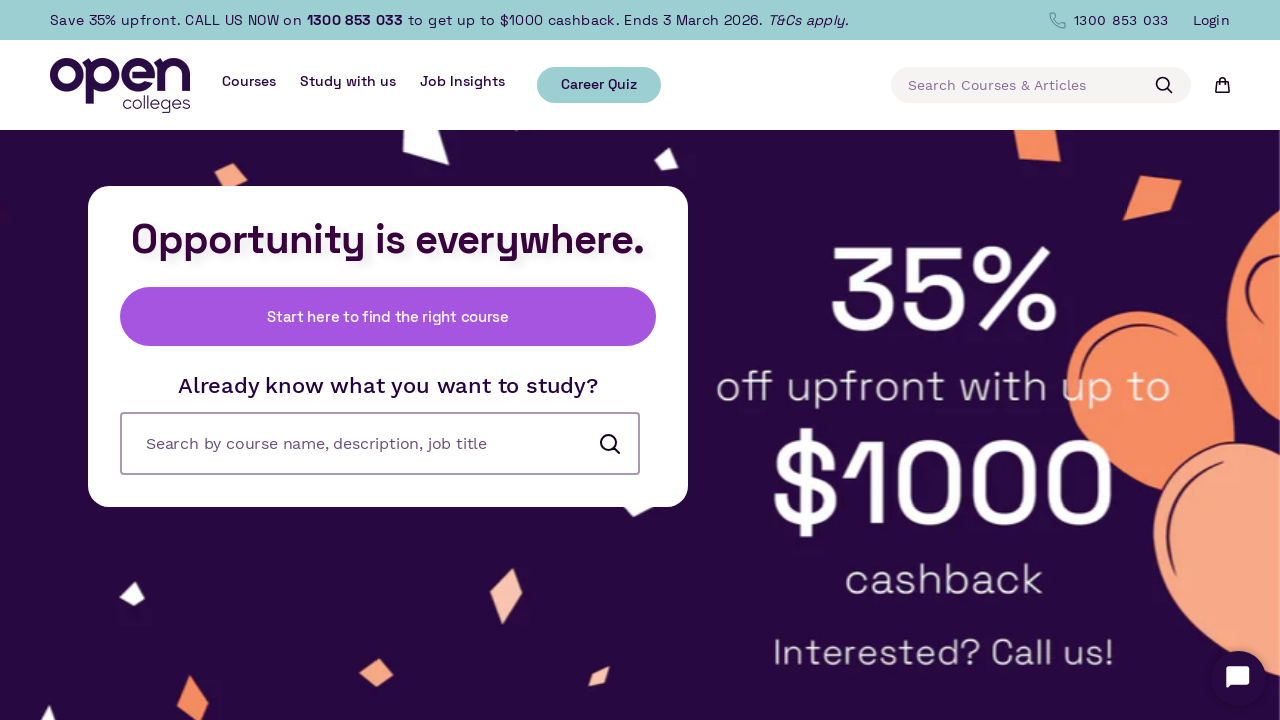

Clicked hero banner button wrapper element with Shift modifier key at (388, 316) on xpath=//div[@class='hero-banner__button__wrapper']
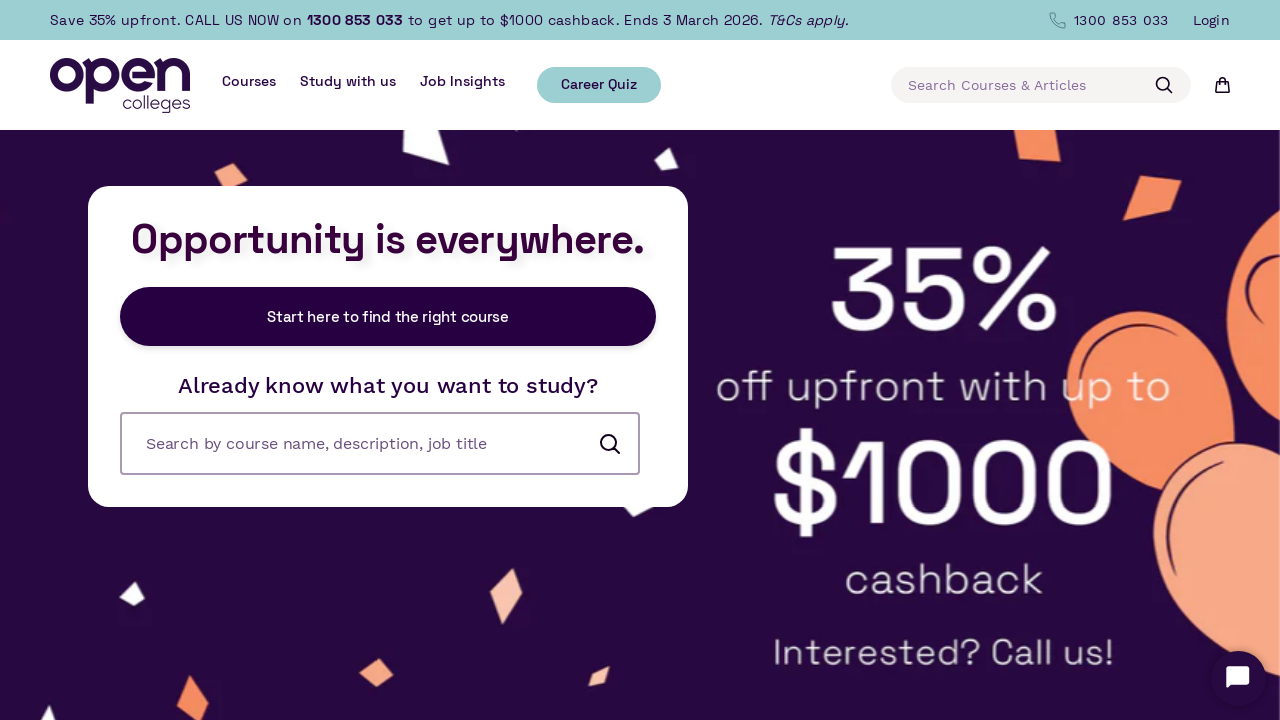

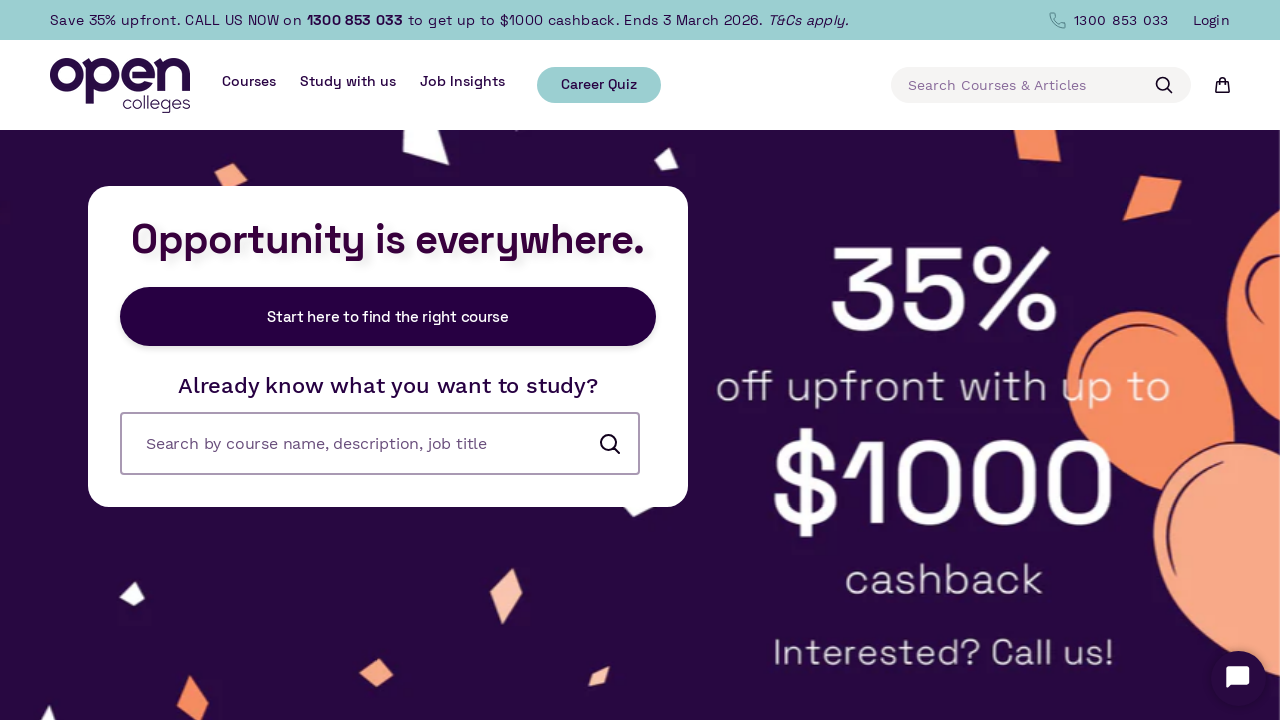